Performs a right-click (context click) action on a text input field to demonstrate context menu interaction

Starting URL: https://artoftesting.com/samplesiteforselenium

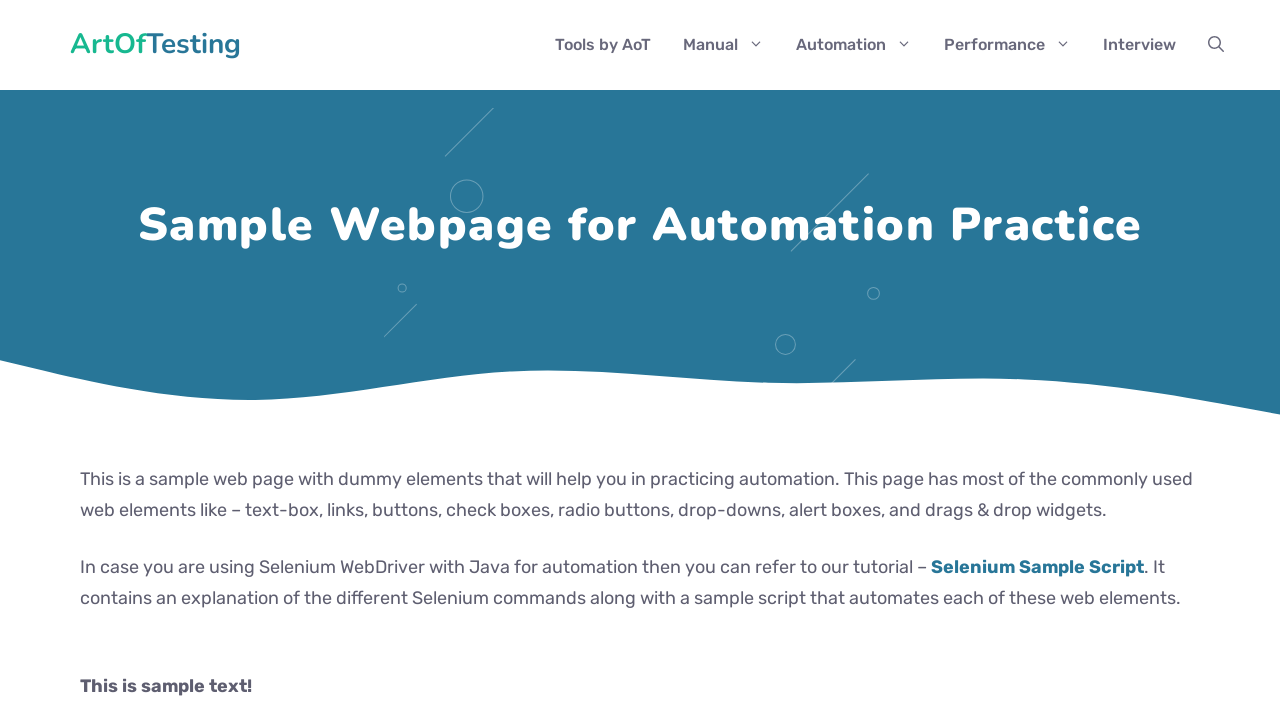

Right-clicked on the text input field (#fname) to open context menu at (292, 361) on #fname
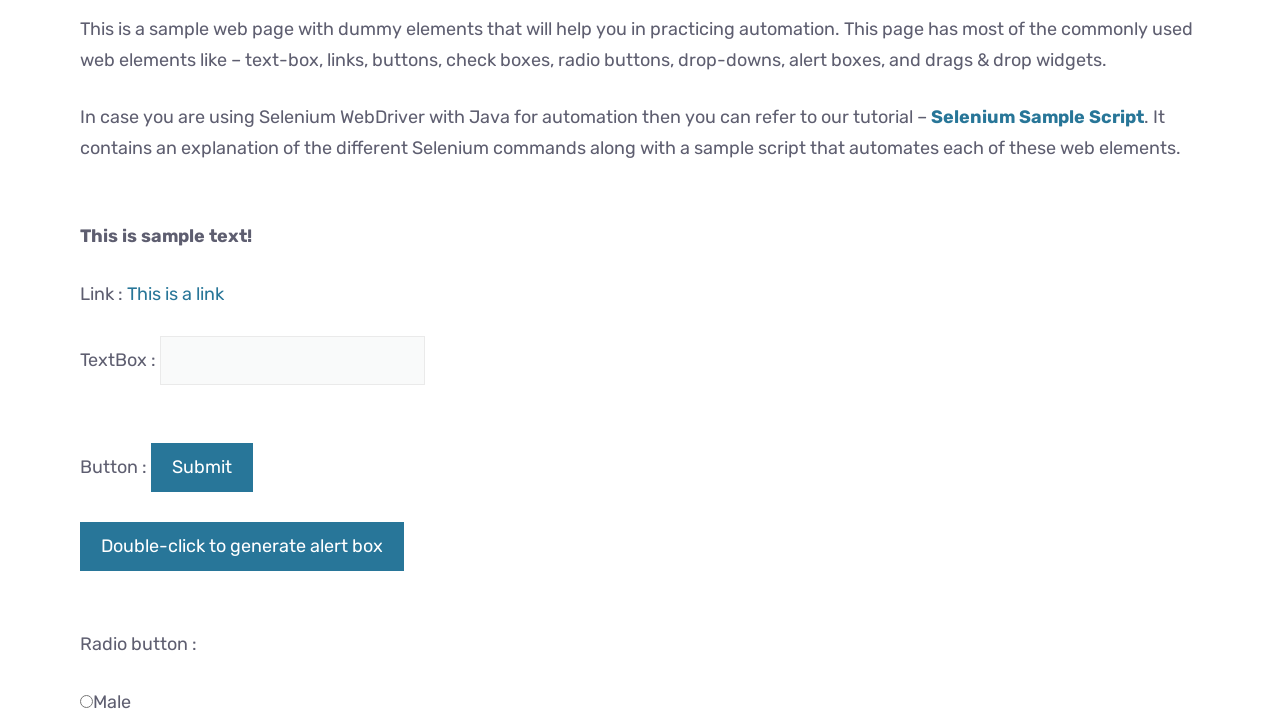

Waited 3 seconds for context menu to appear
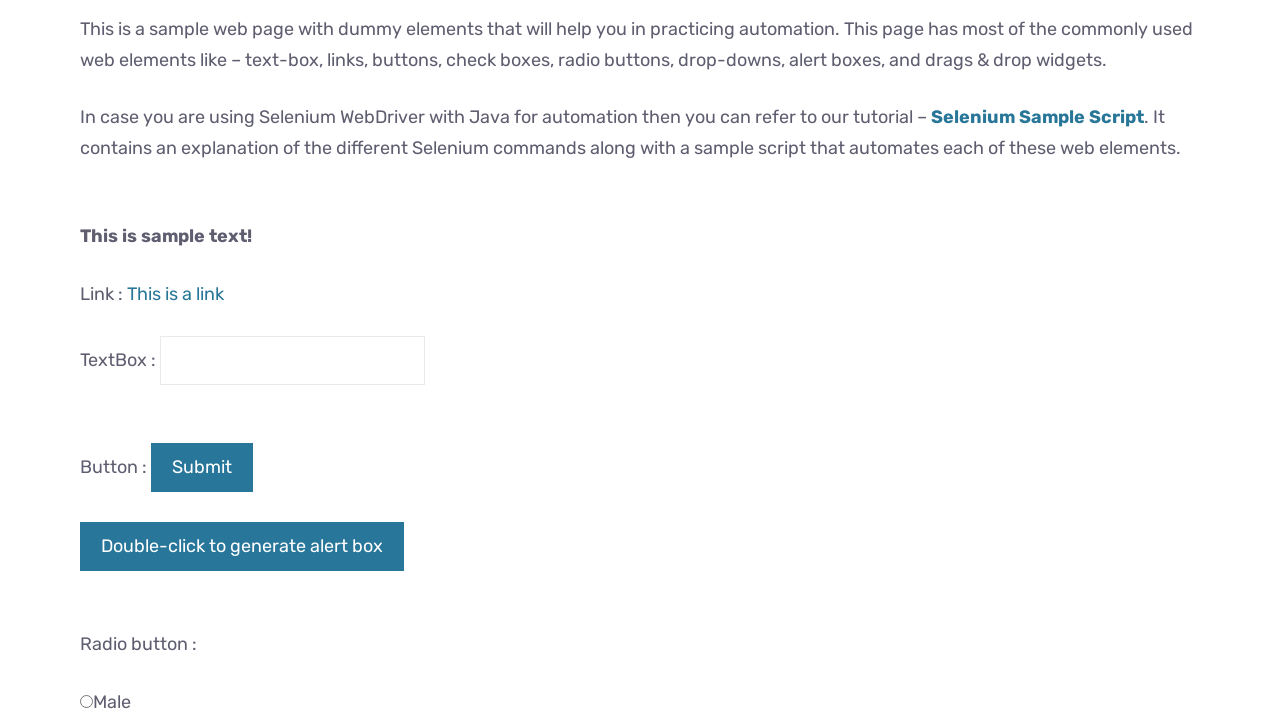

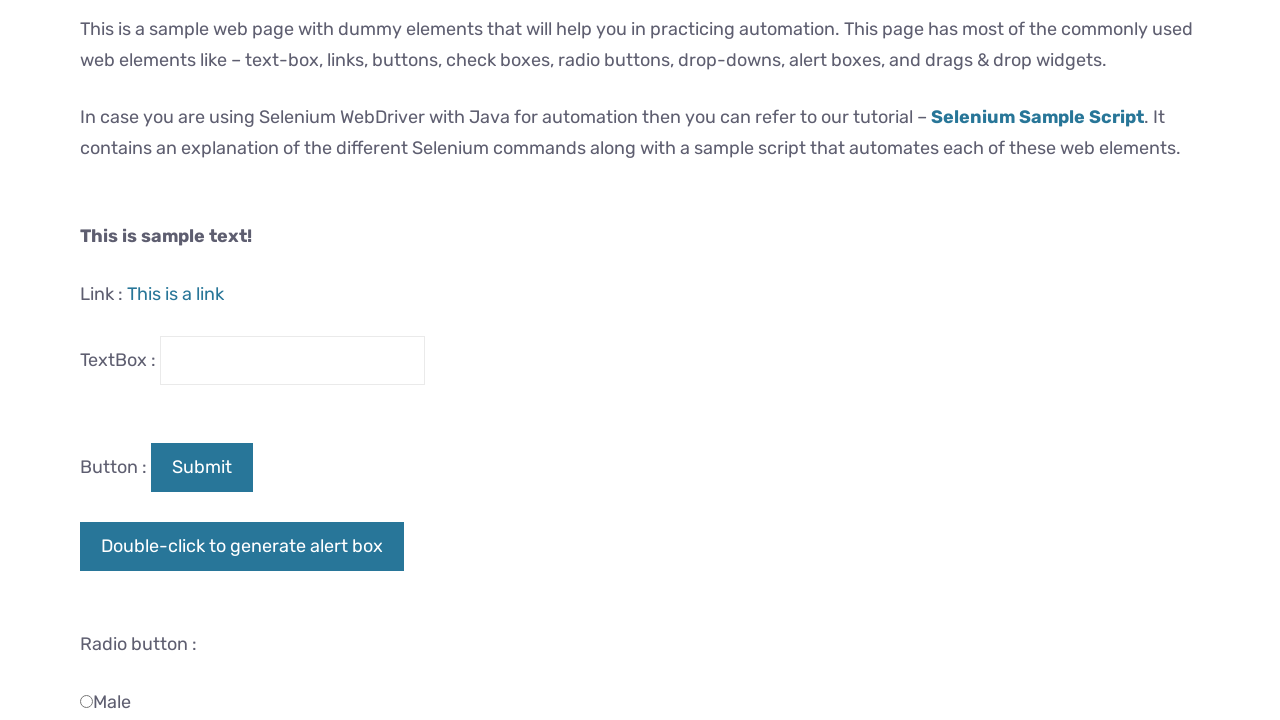